Navigates to the Paytm homepage and waits for the page to load completely

Starting URL: https://paytm.com/

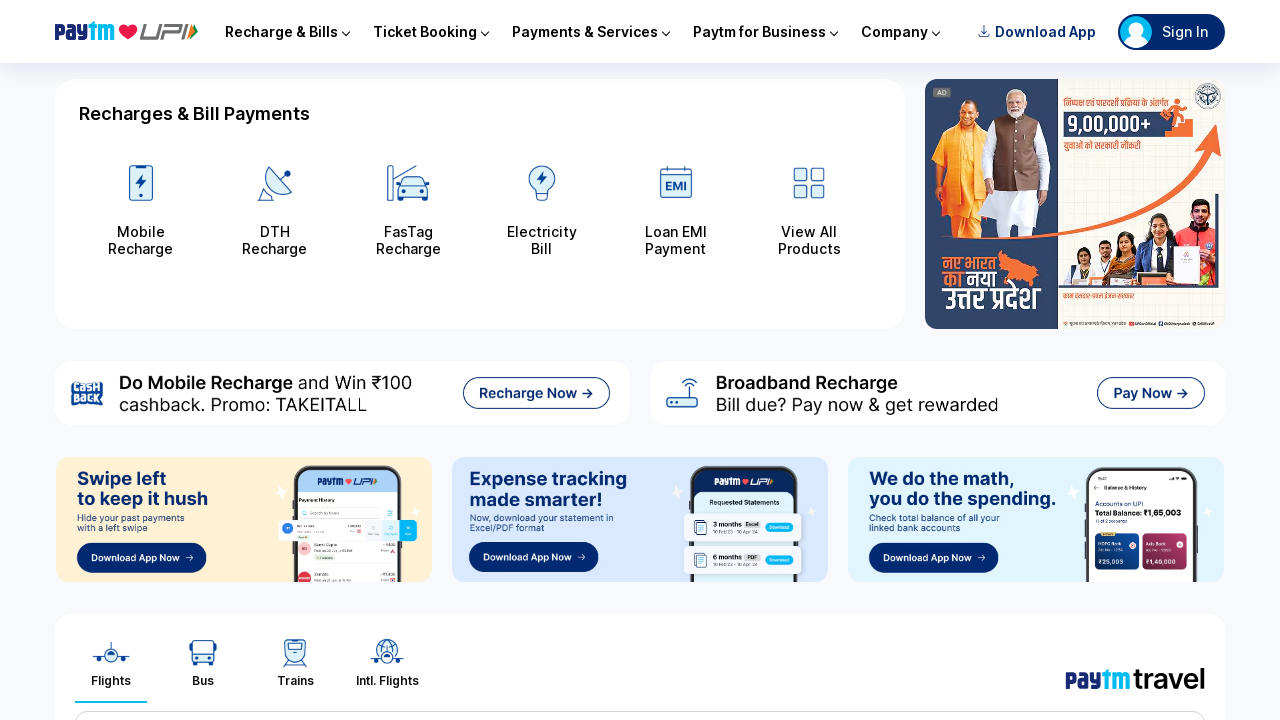

Navigated to Paytm homepage
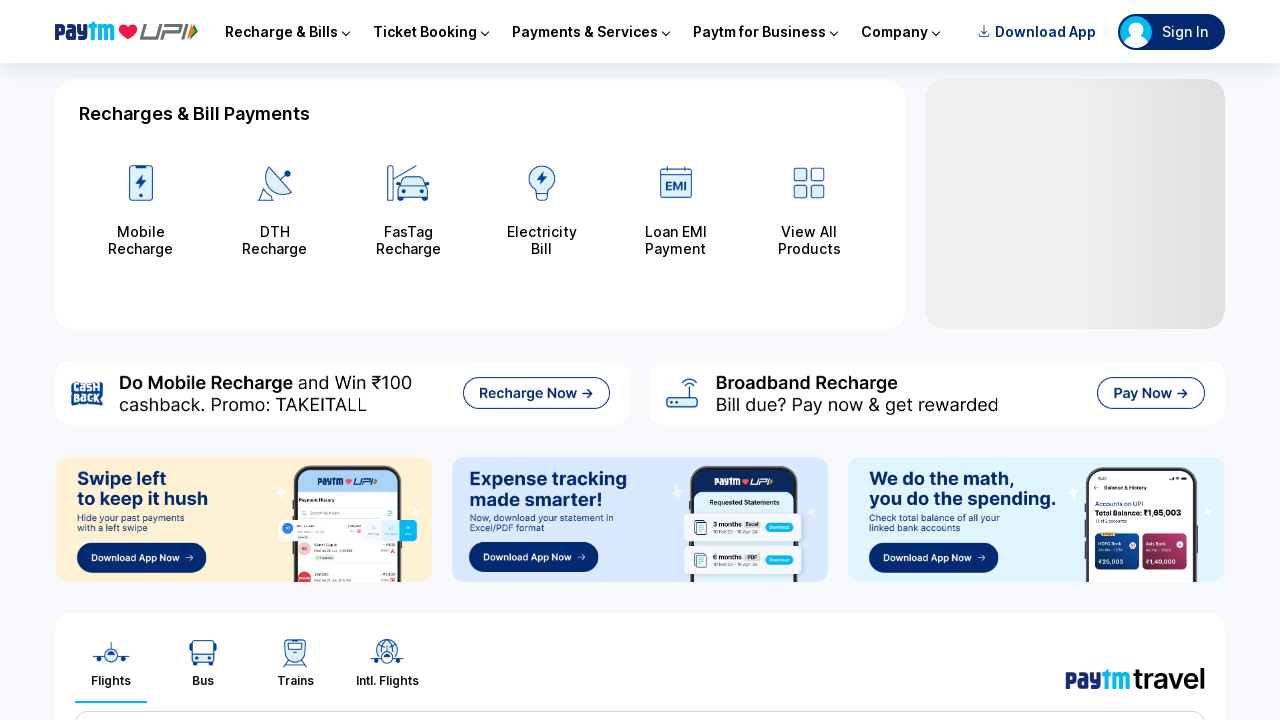

Paytm homepage fully loaded (network idle)
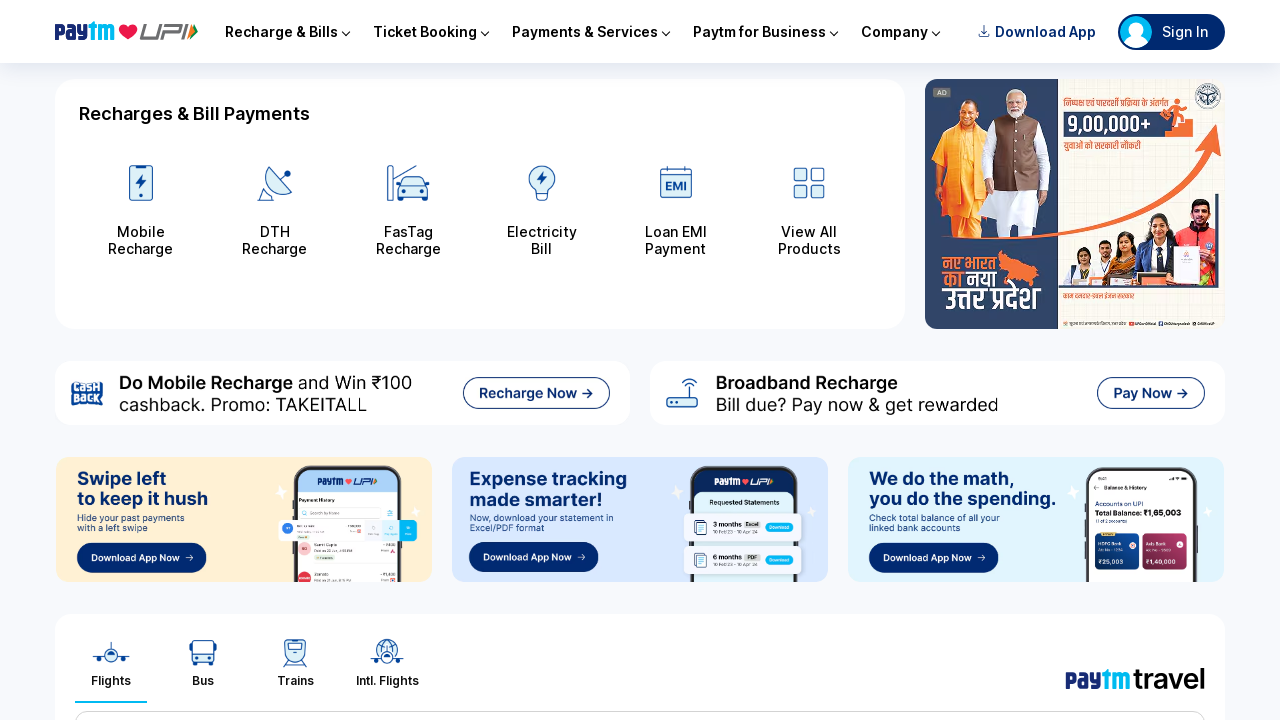

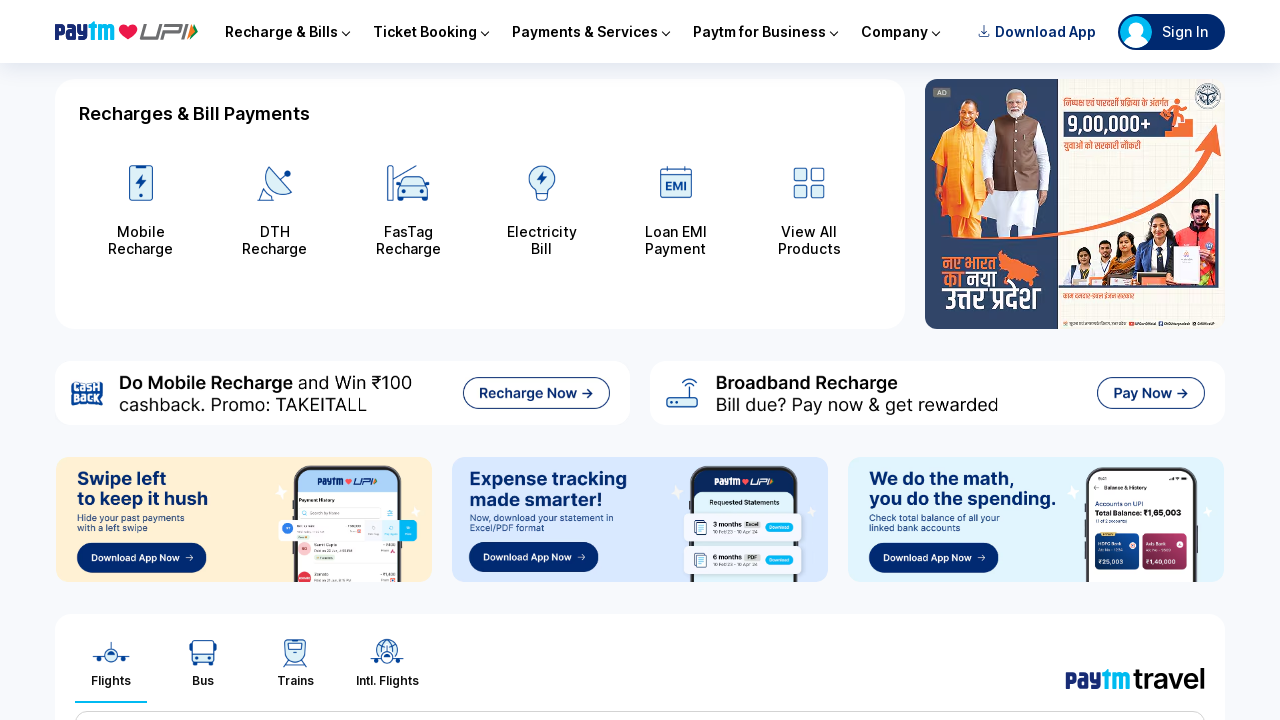